Navigates to the Demoblaze demo e-commerce website and verifies the page loads successfully

Starting URL: https://demoblaze.com

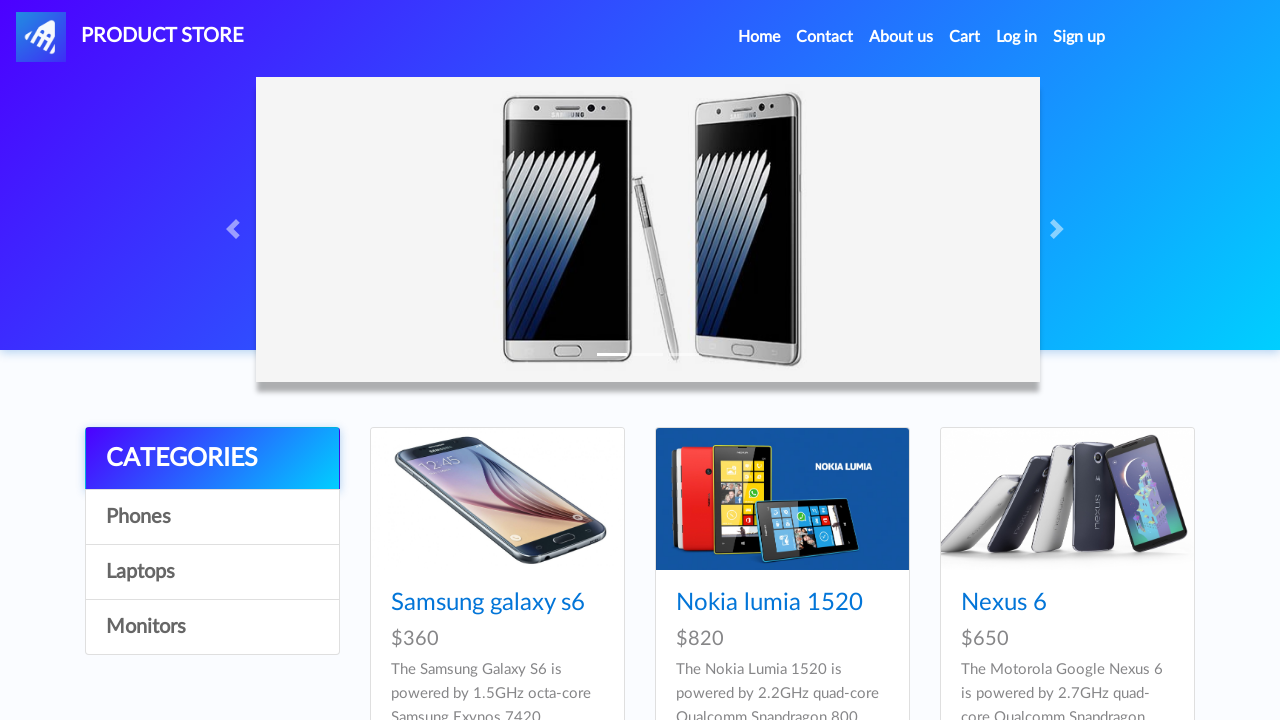

Page DOM content loaded
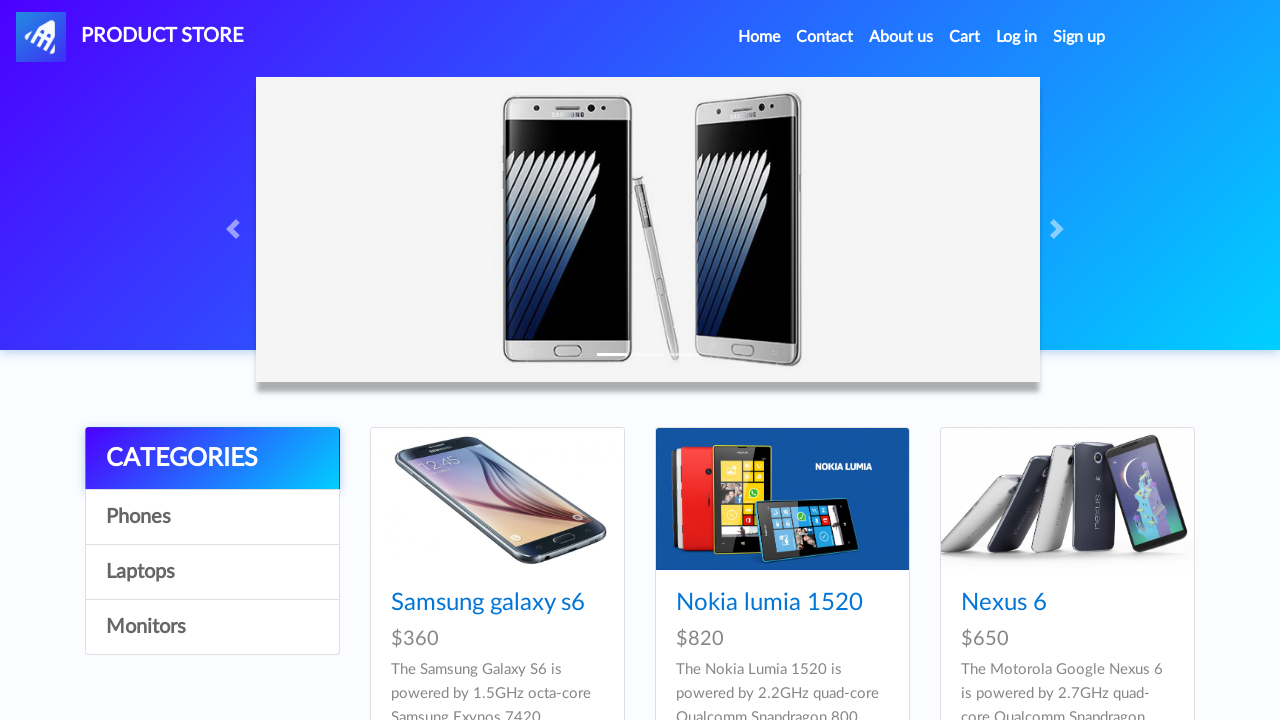

Navigation bar element is visible - Demoblaze page loaded successfully
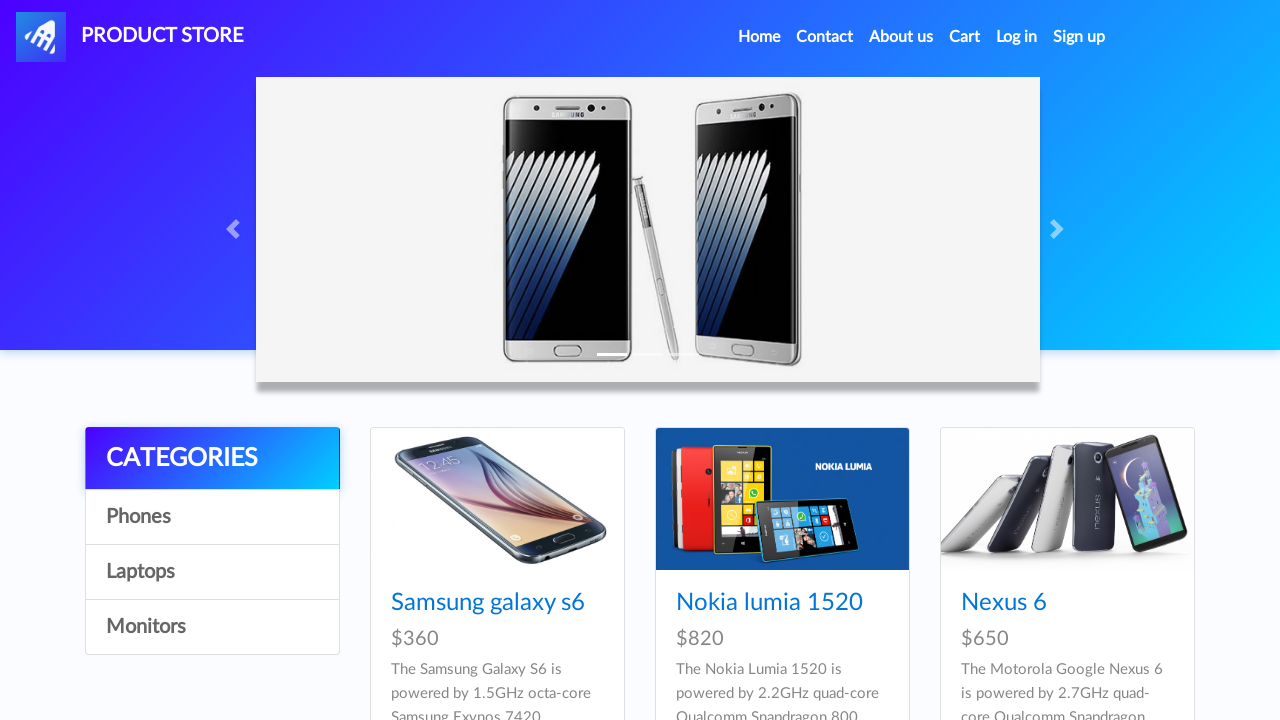

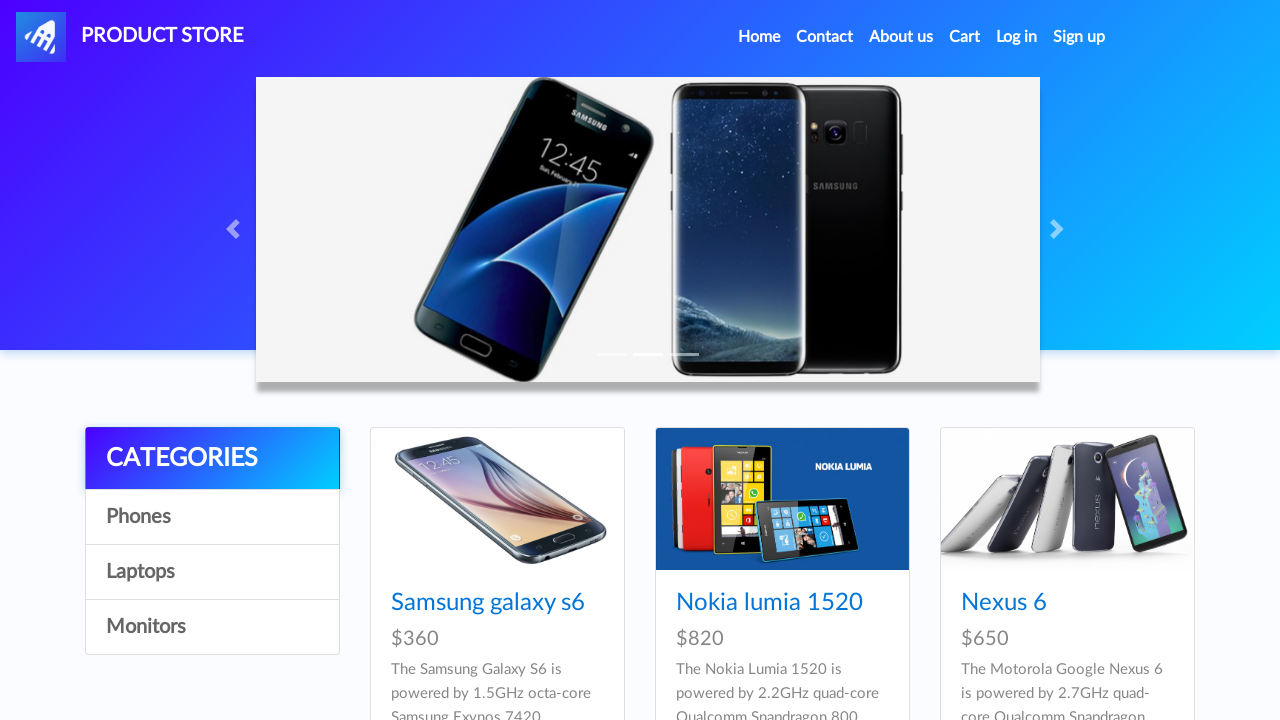